Tests form filling functionality by entering first name and last name, then clicking submit button and verifying alert banner appears

Starting URL: https://formy-project.herokuapp.com/form

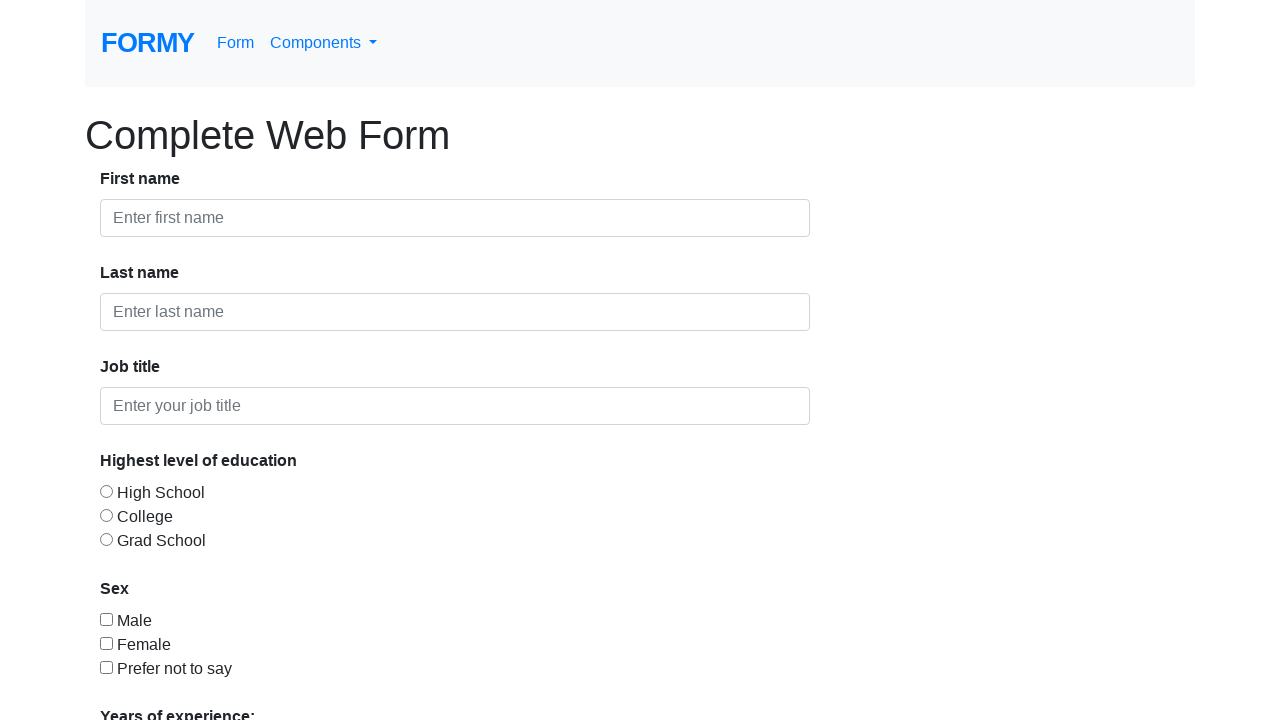

Filled first name field with 'John' on #first-name
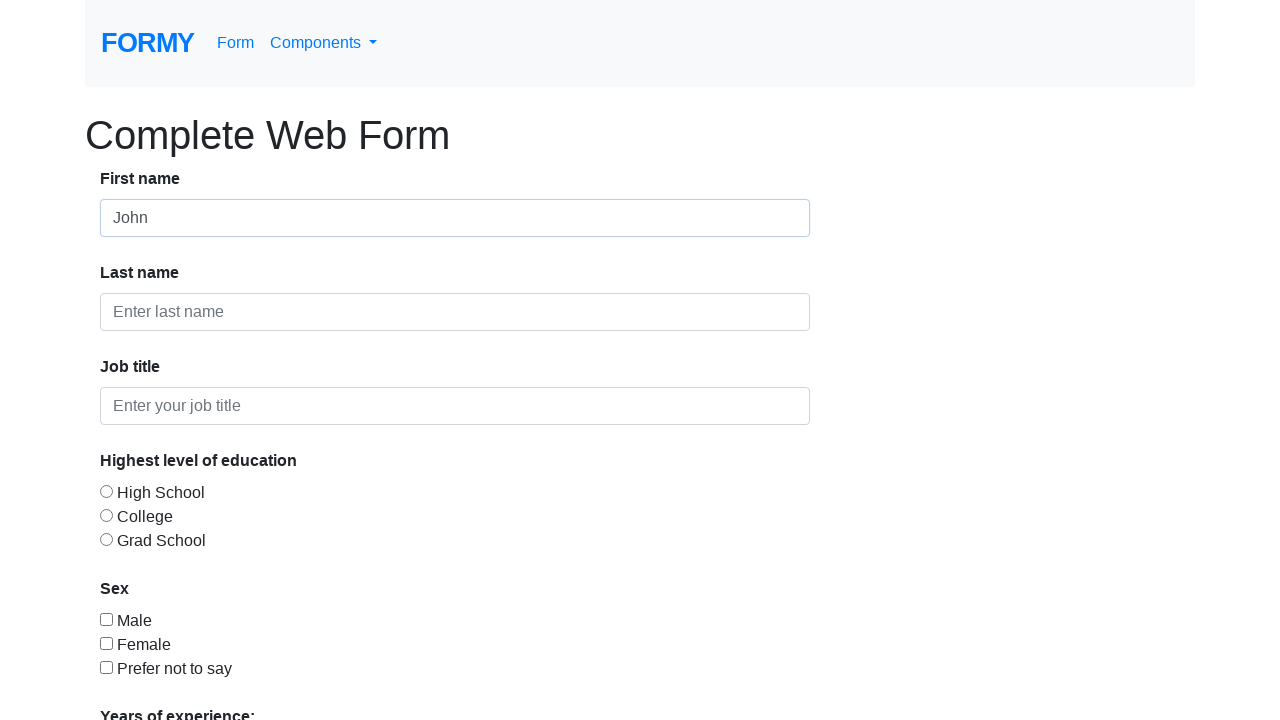

Filled last name field with 'Doe' on #last-name
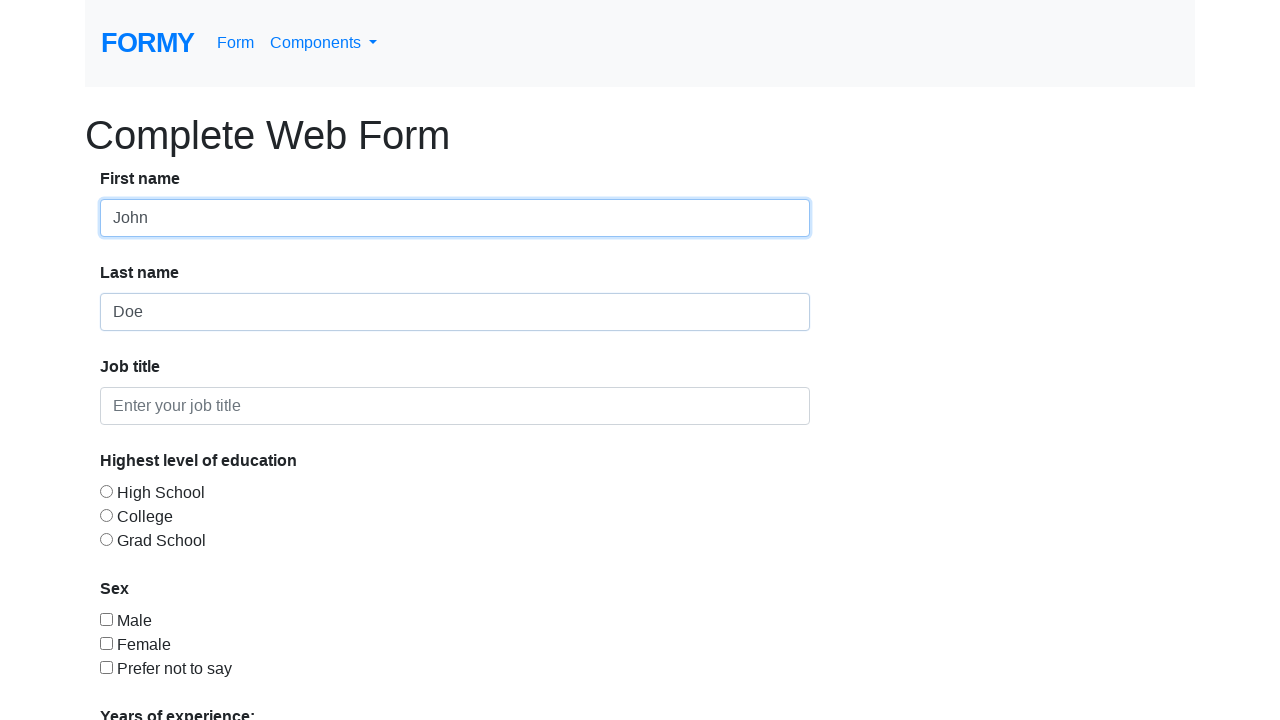

Clicked submit button at (148, 680) on .btn.btn-lg.btn-primary
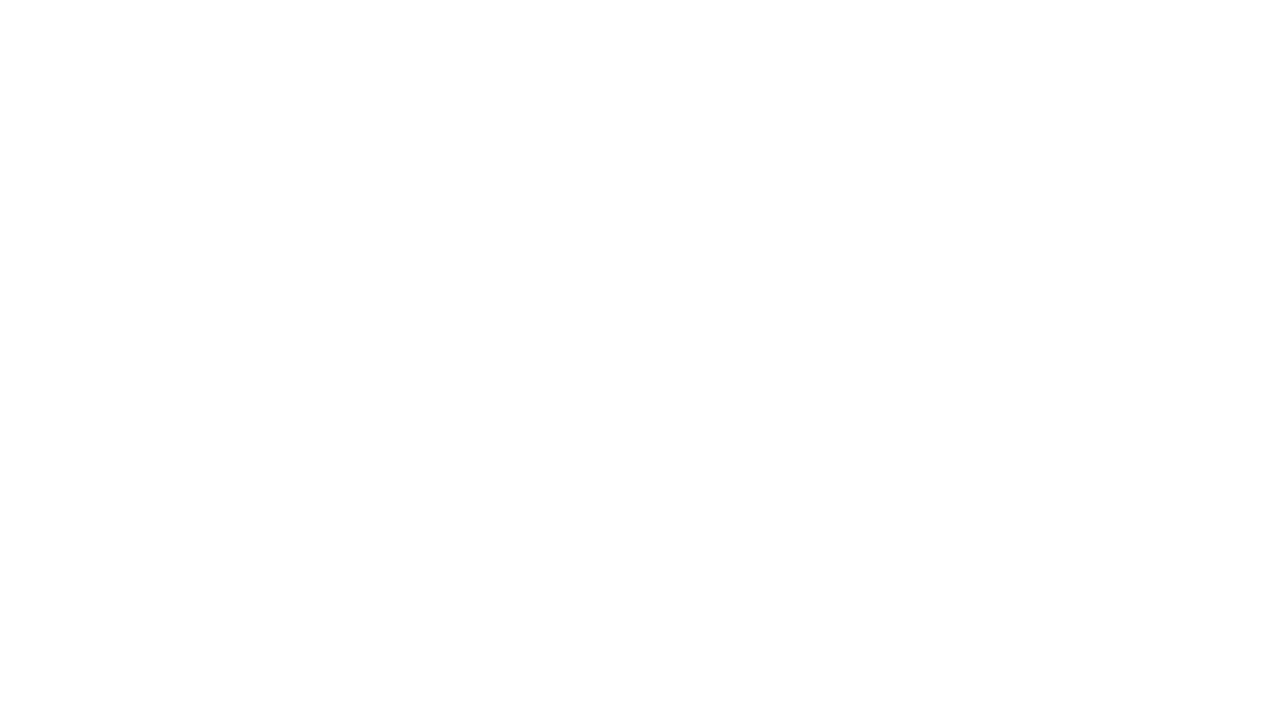

Alert banner appeared after form submission
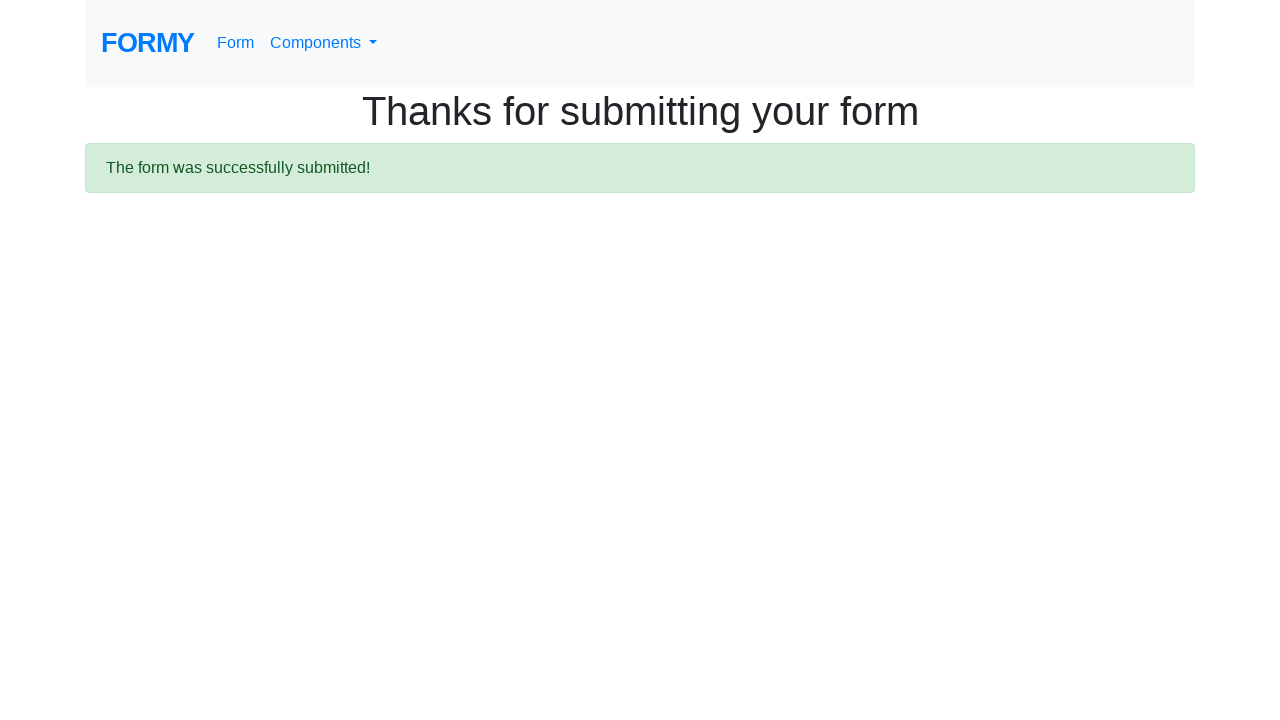

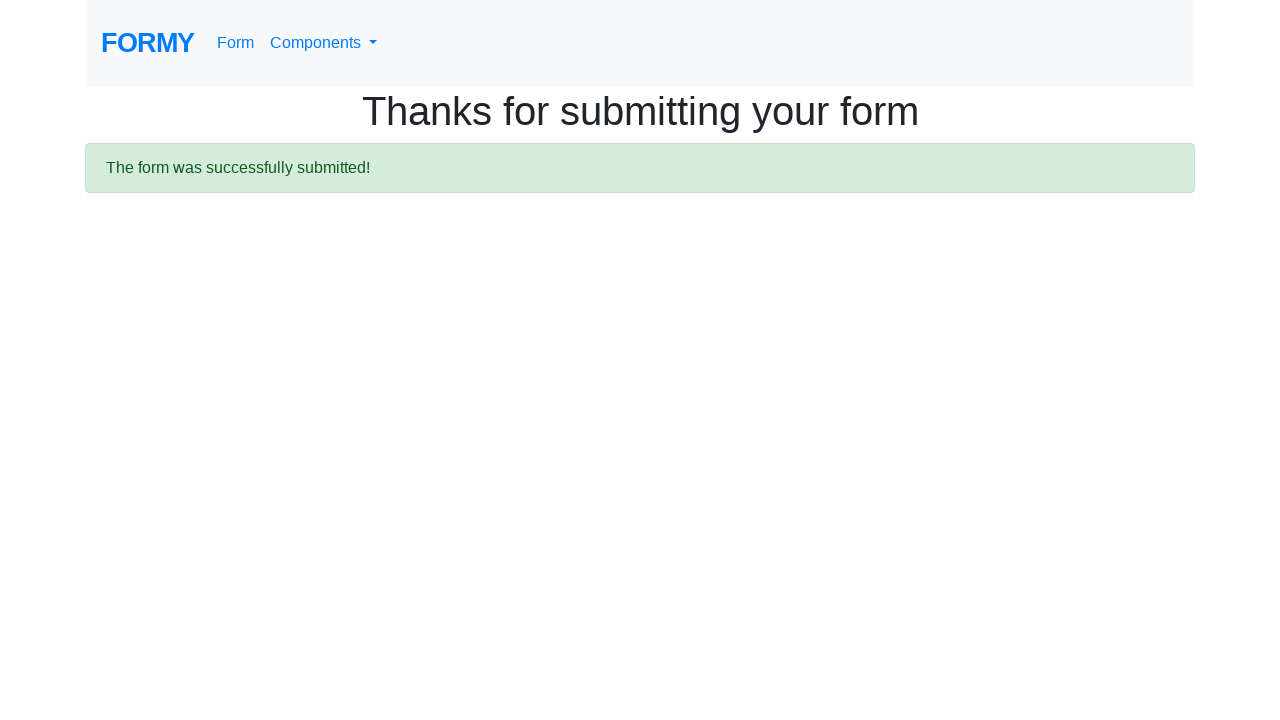